Tests dynamic loading functionality by navigating to Example 1 (hidden element) and Example 2 (rendered element), clicking start buttons and waiting for elements to appear.

Starting URL: http://the-internet.herokuapp.com/dynamic_loading

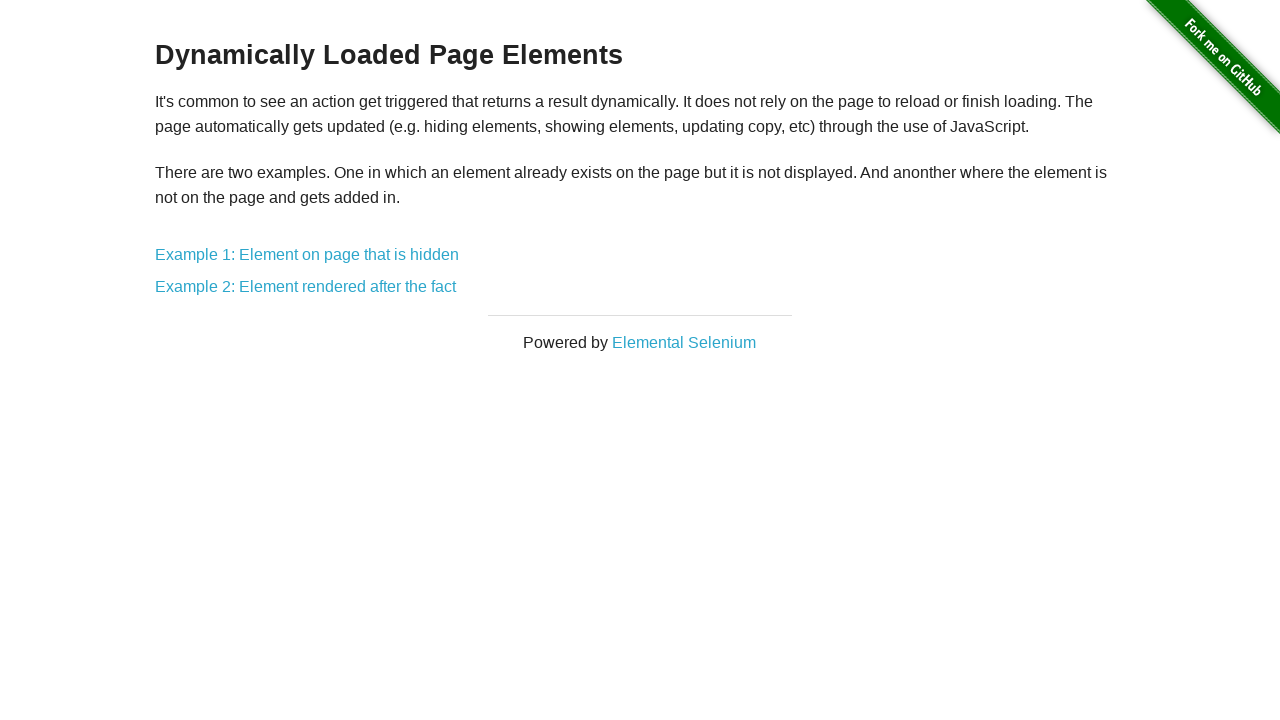

Page header is visible
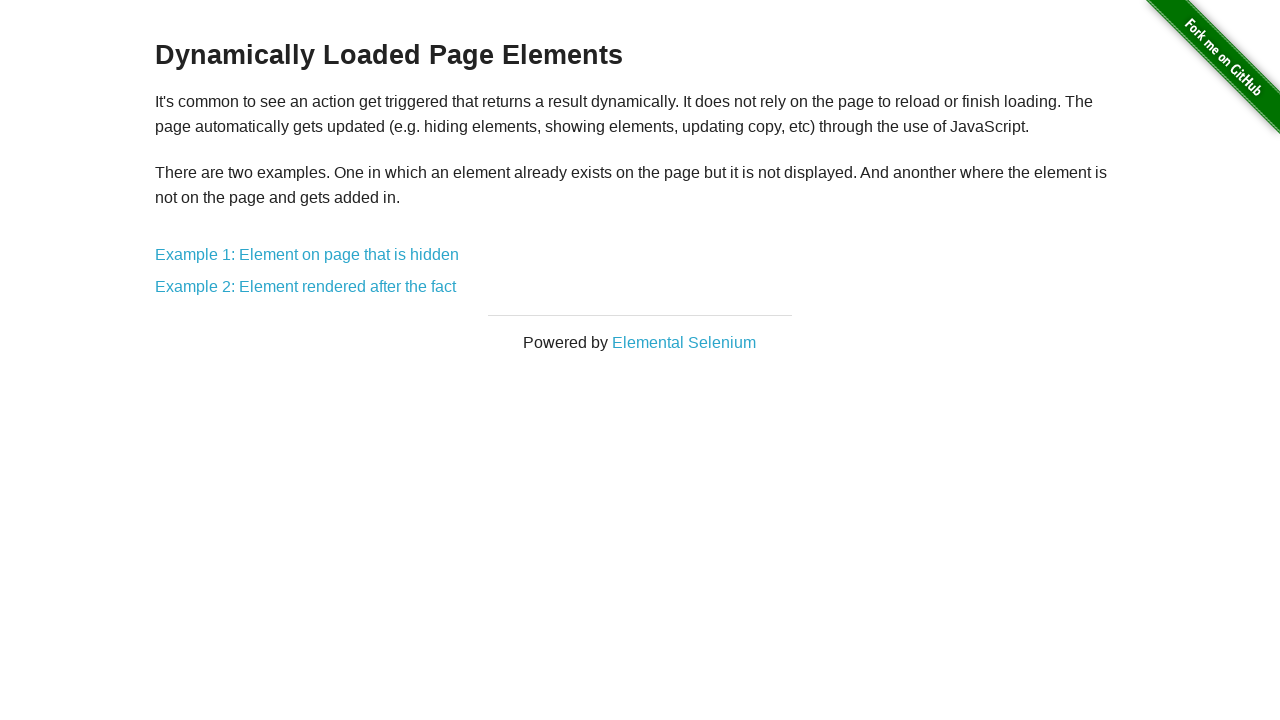

Clicked on Example 1: Element on page that is hidden link at (307, 255) on text=Example 1: Element on page that is hidden
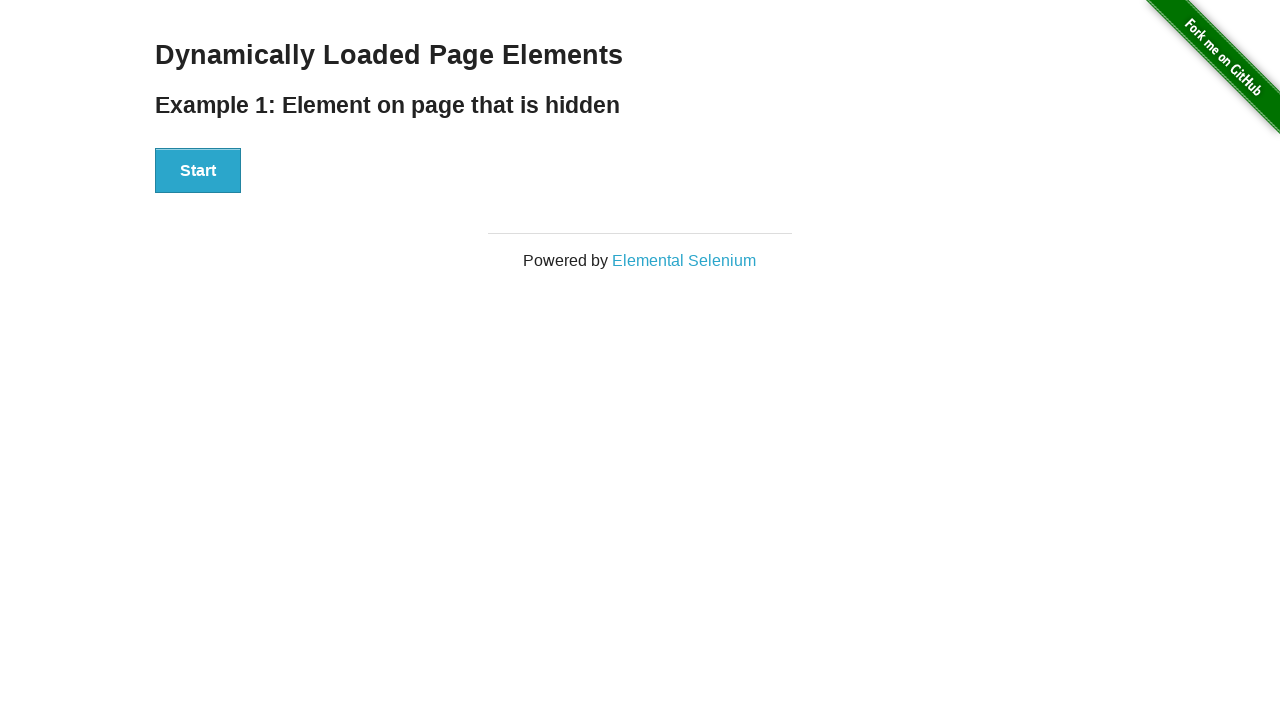

Clicked the Start button for Example 1 at (198, 171) on #start button
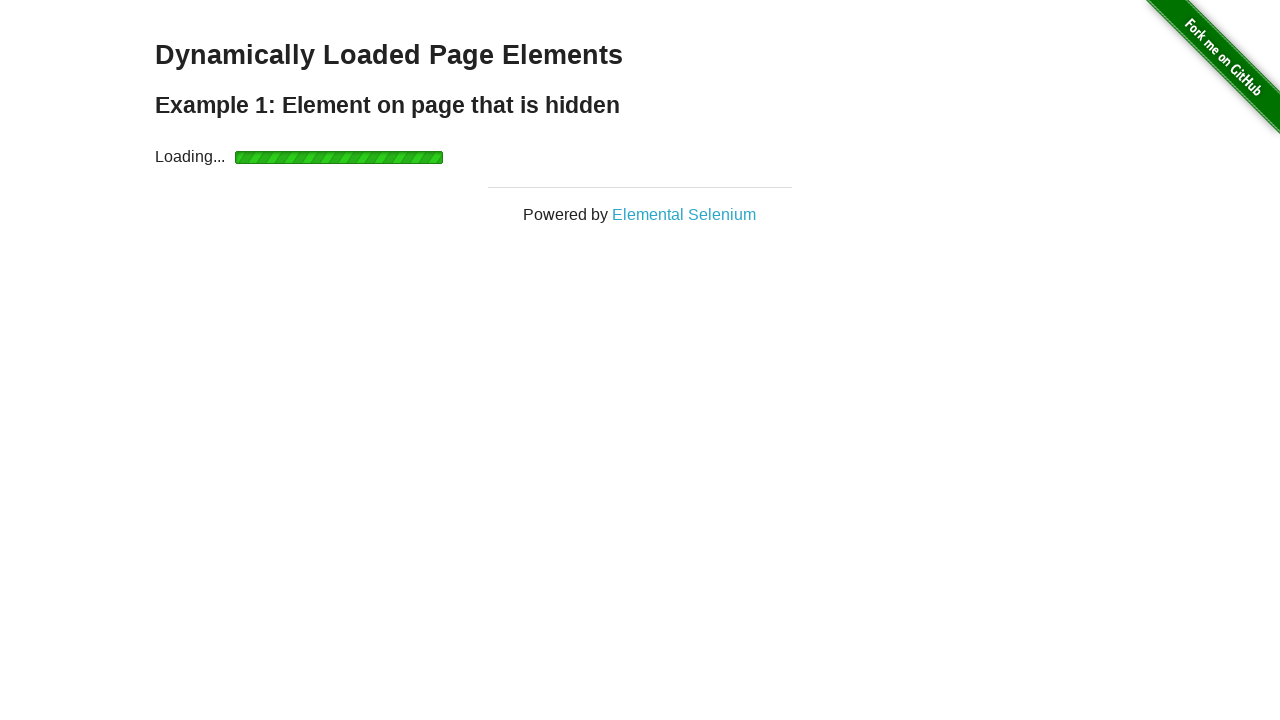

Hidden element became visible
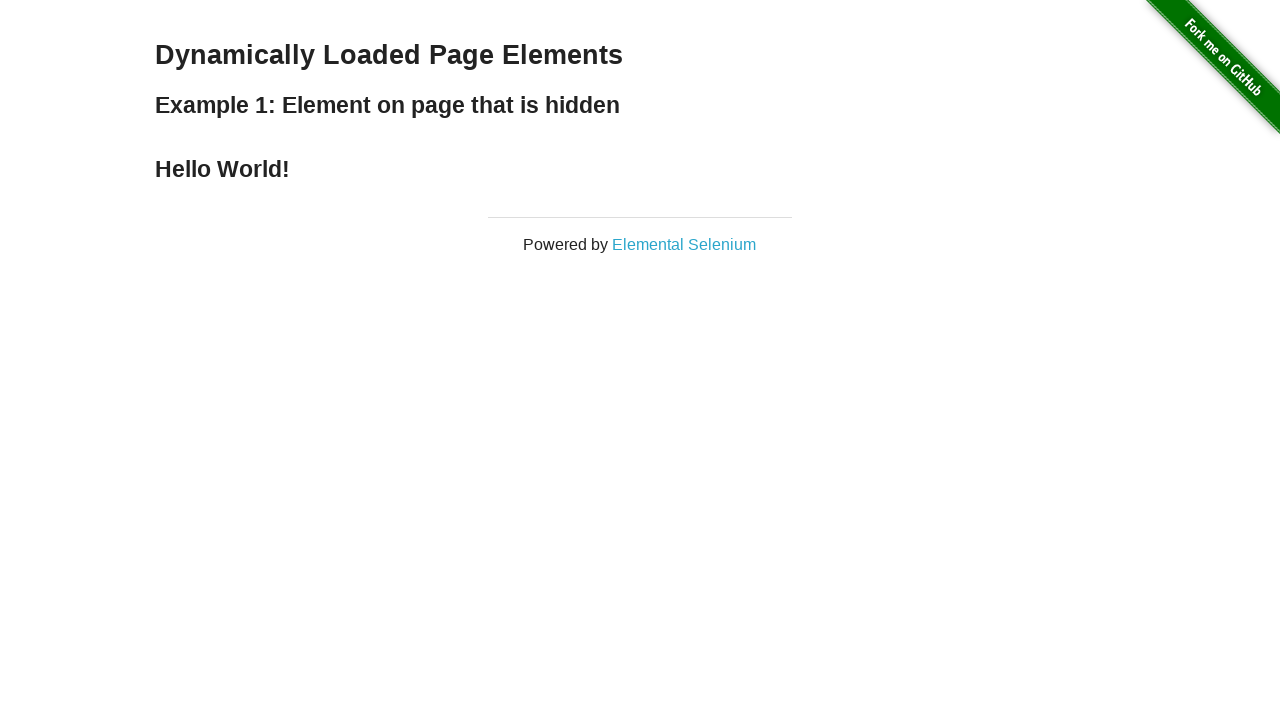

Navigated back to main page
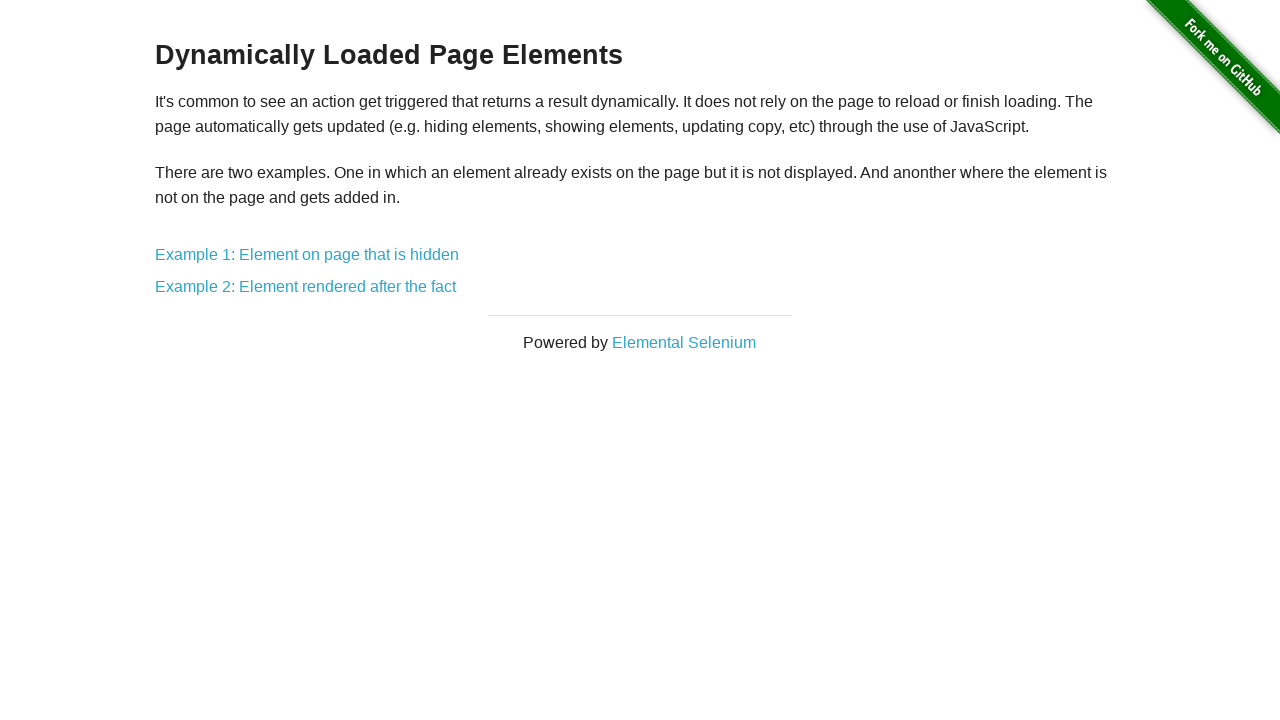

Page header is visible on main page
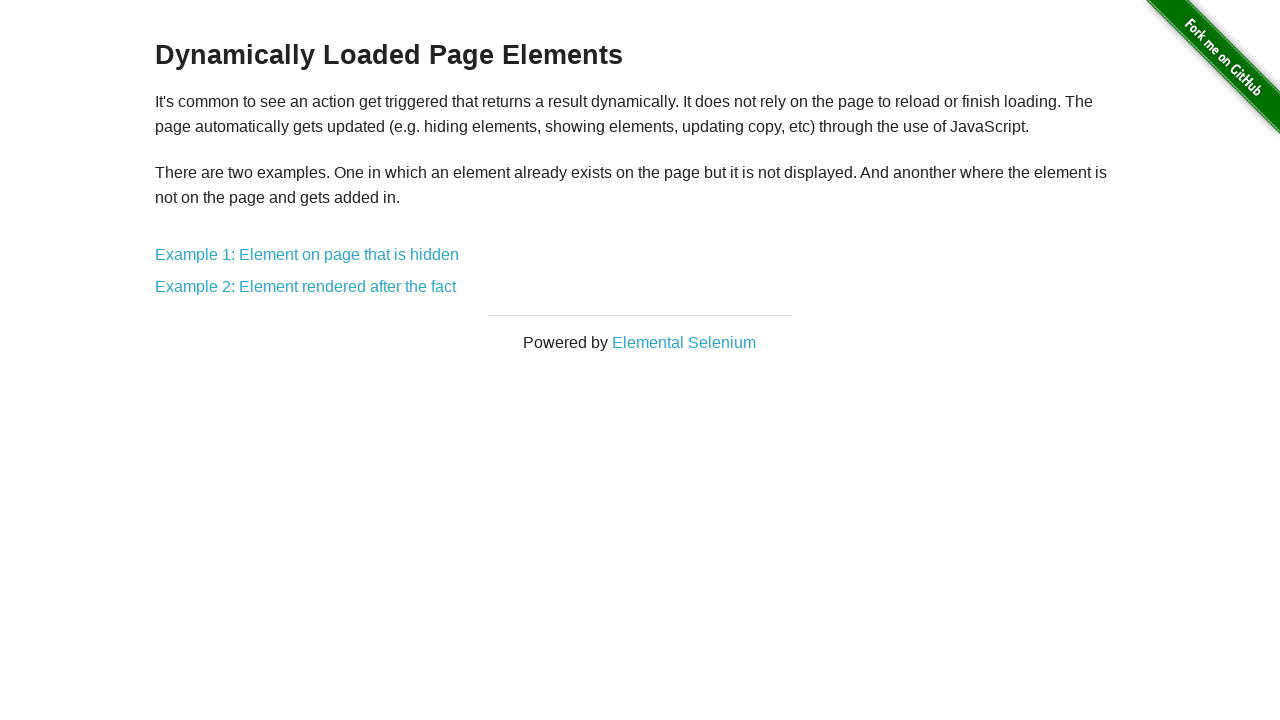

Clicked on Example 2: Element rendered after the fact link at (306, 287) on text=Example 2: Element rendered after the fact
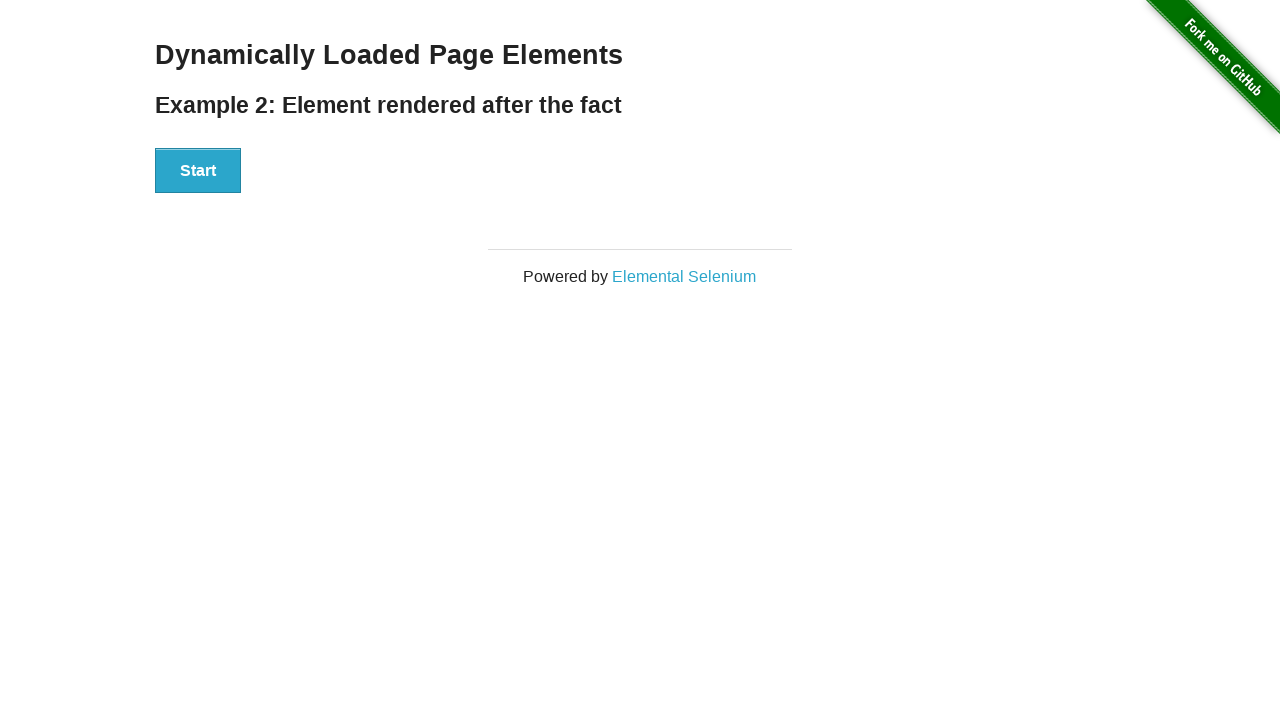

Start button for Example 2 is visible
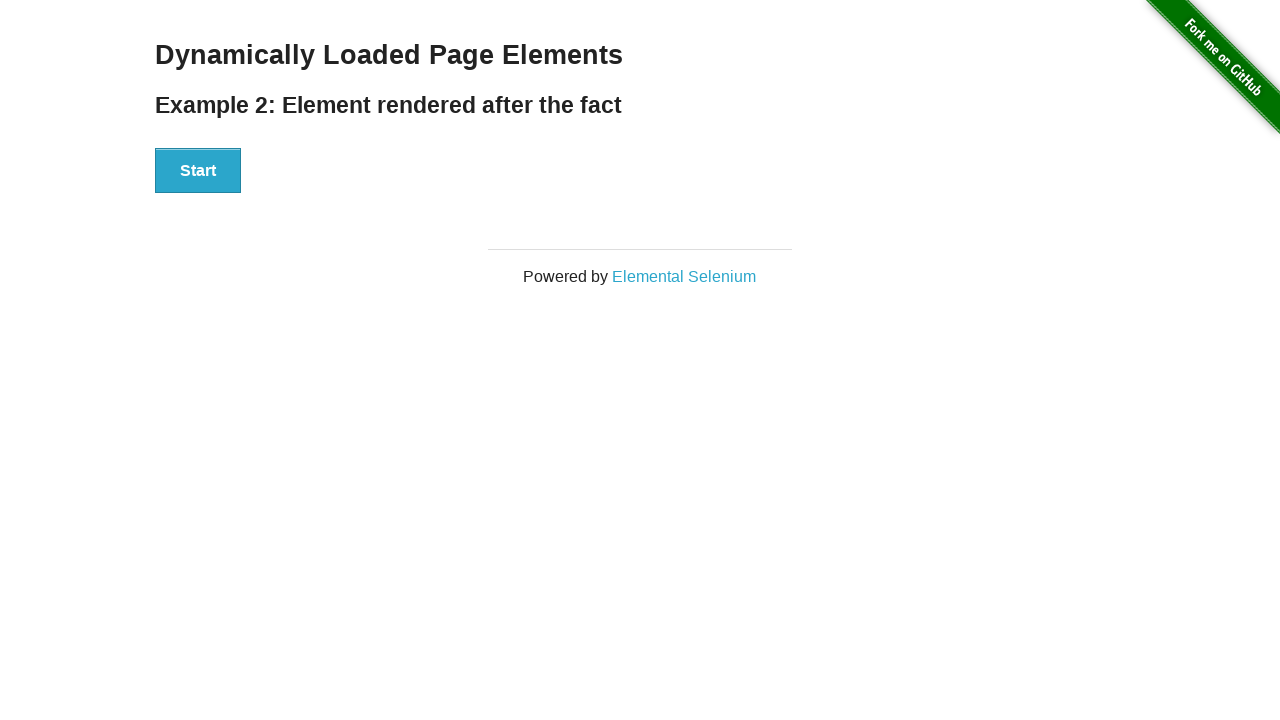

Clicked the Start button for Example 2 at (198, 171) on #start button
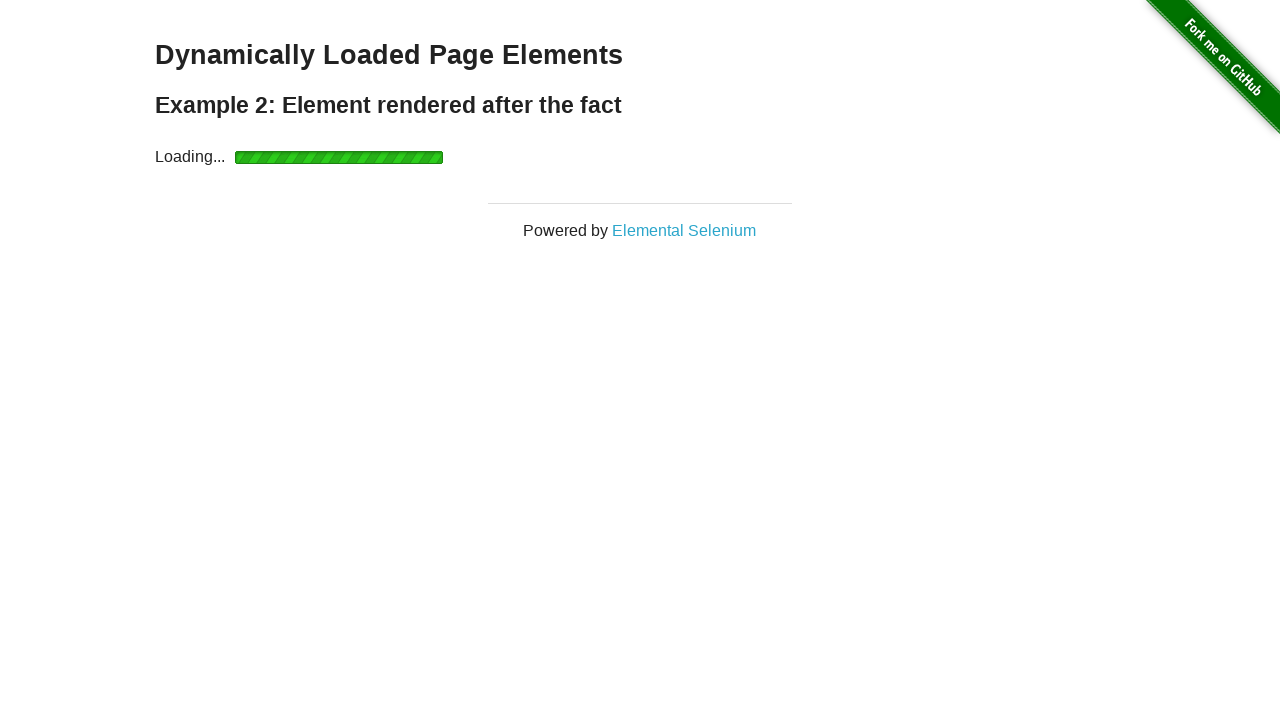

Rendered element became visible
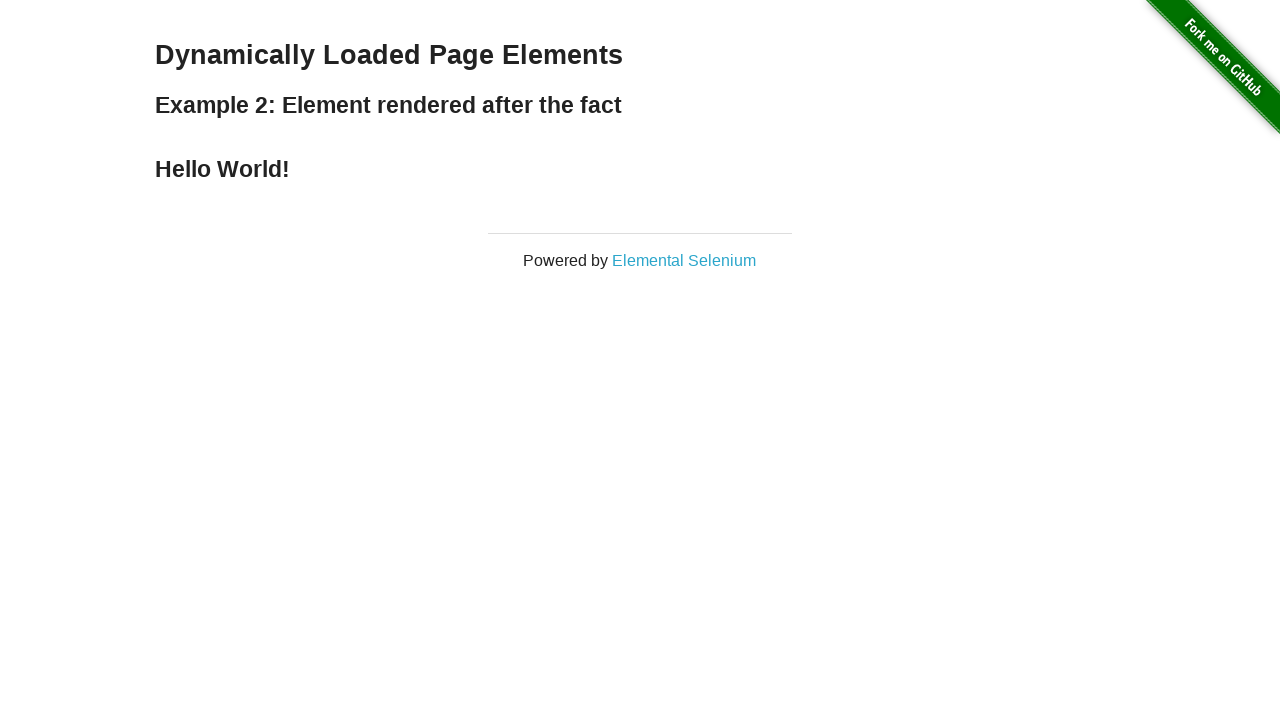

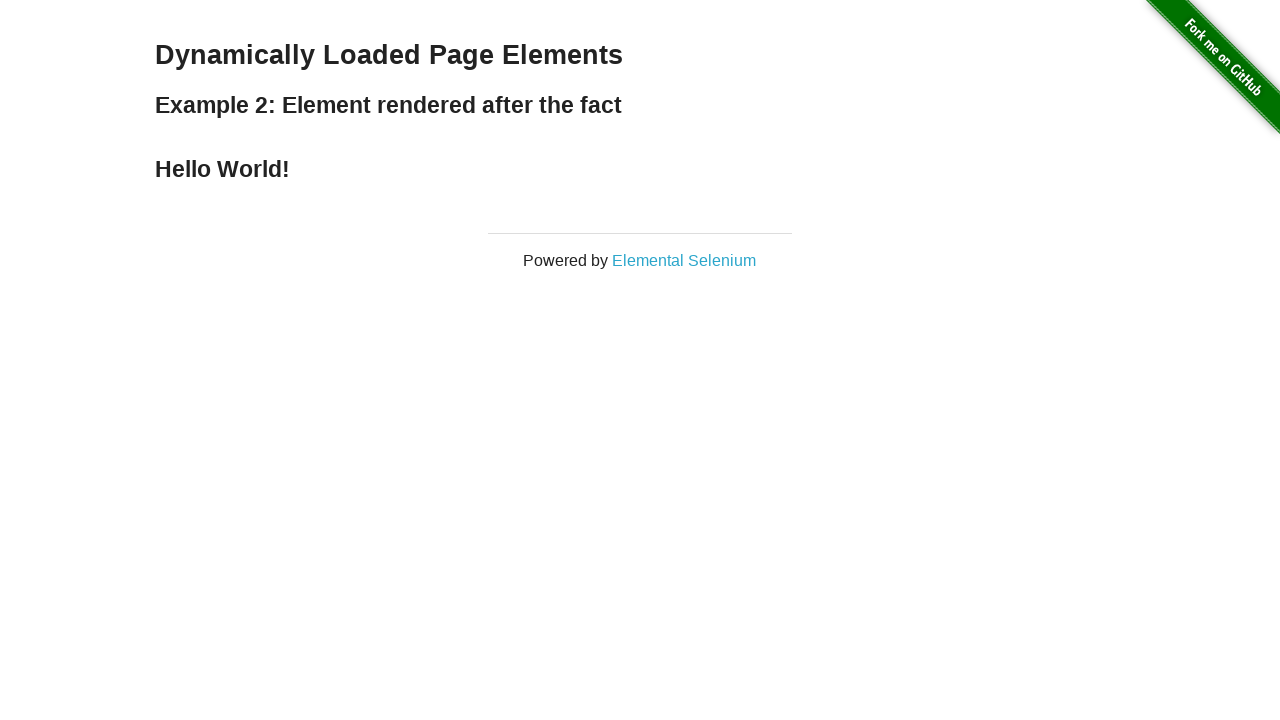